Navigates to the-internet.herokuapp.com, clicks on "Shifting Content" link, then clicks on "Example 1: Menu Element" link, and verifies menu items are present

Starting URL: https://the-internet.herokuapp.com/

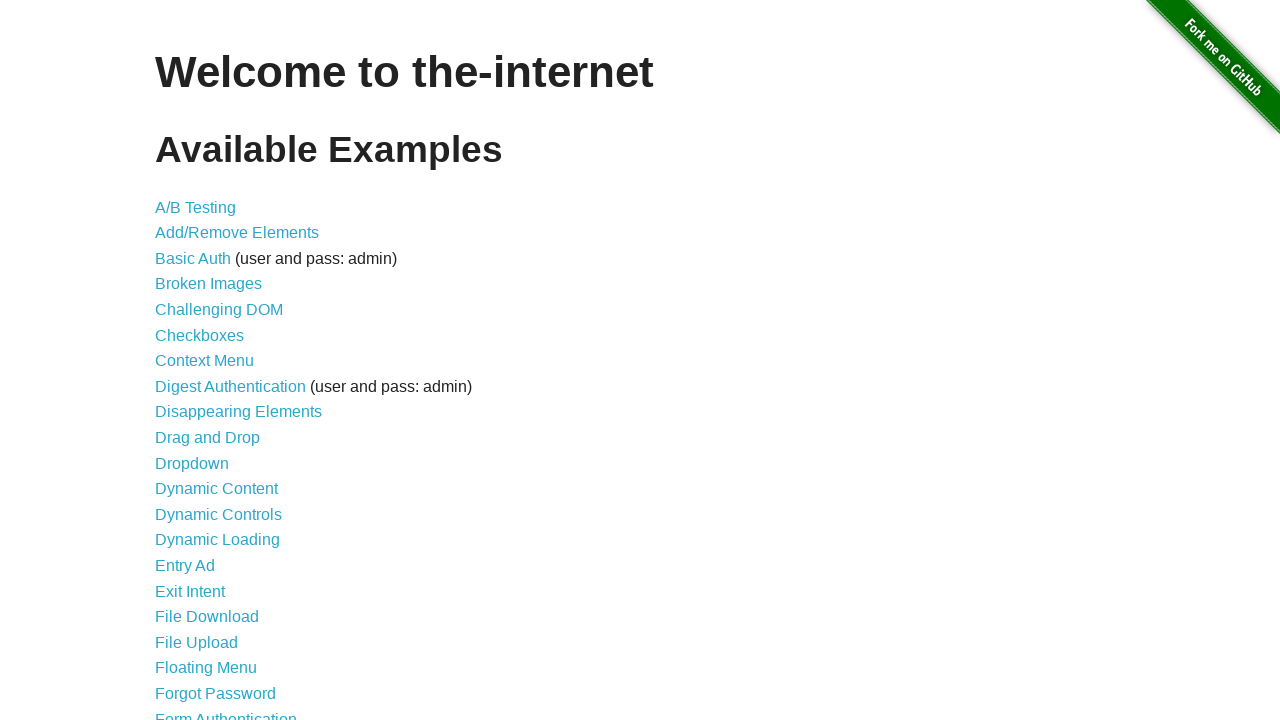

Clicked on 'Shifting Content' link at (212, 523) on text=Shifting Content
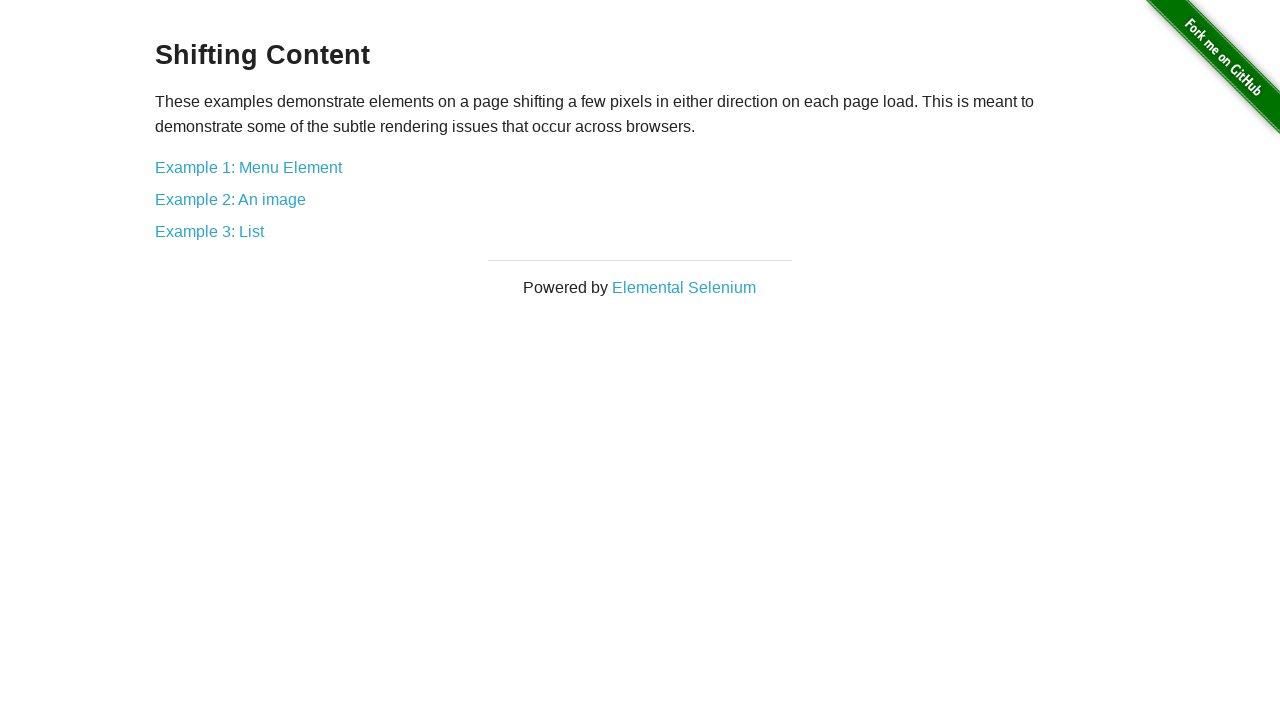

Clicked on 'Example 1: Menu Element' link at (248, 167) on text=Example 1: Menu Element
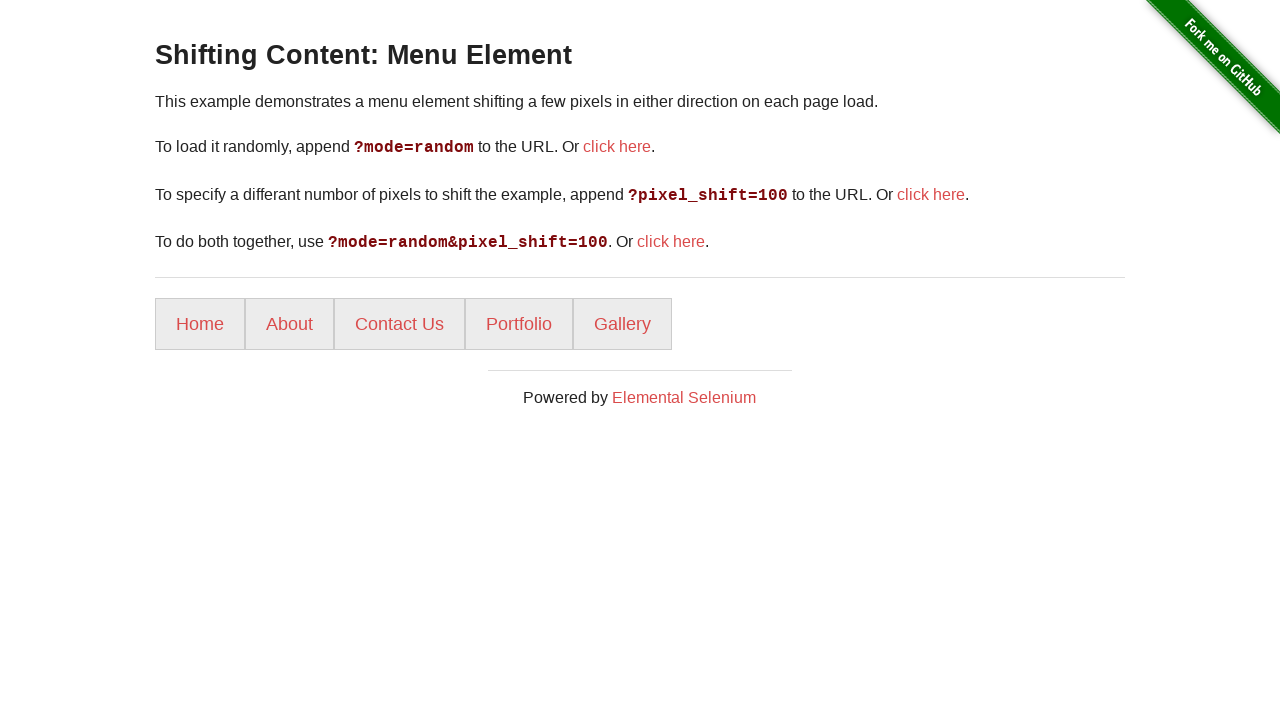

Menu items loaded and verified
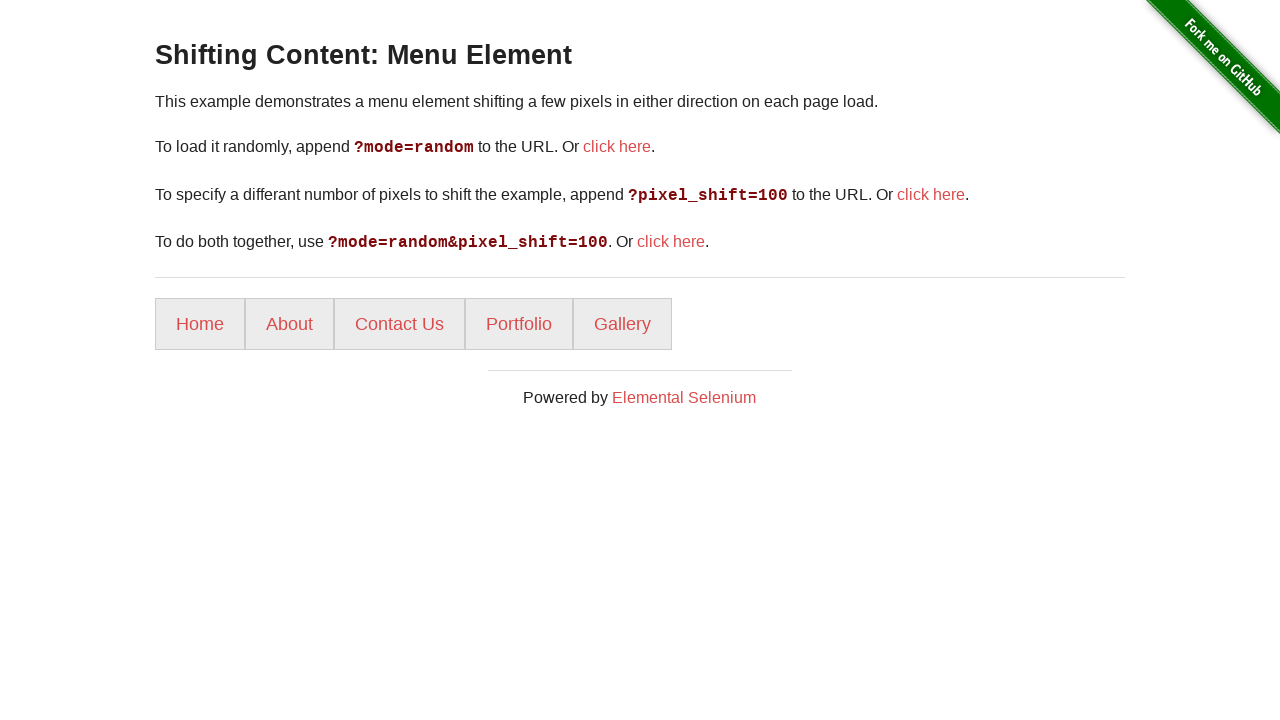

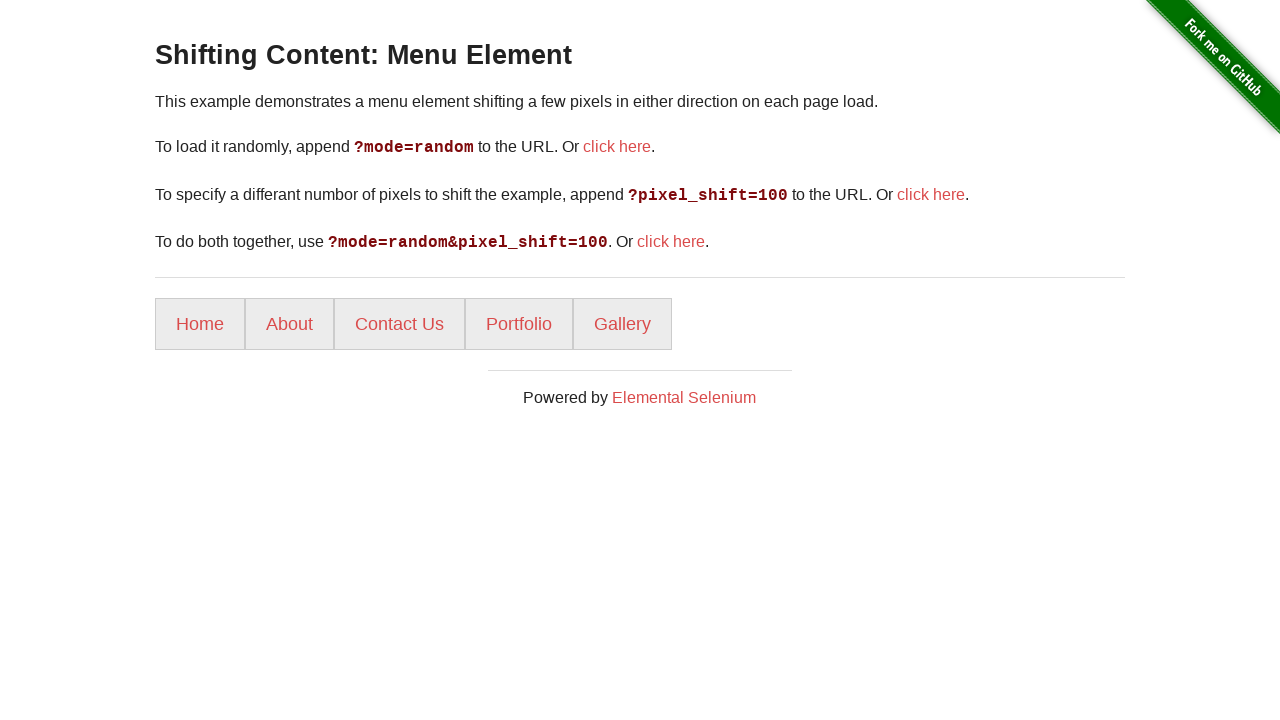